Tests JavaScript alert, confirm, and prompt dialogs by triggering each type and interacting with them (accepting, dismissing, and entering text)

Starting URL: https://the-internet.herokuapp.com/javascript_alerts

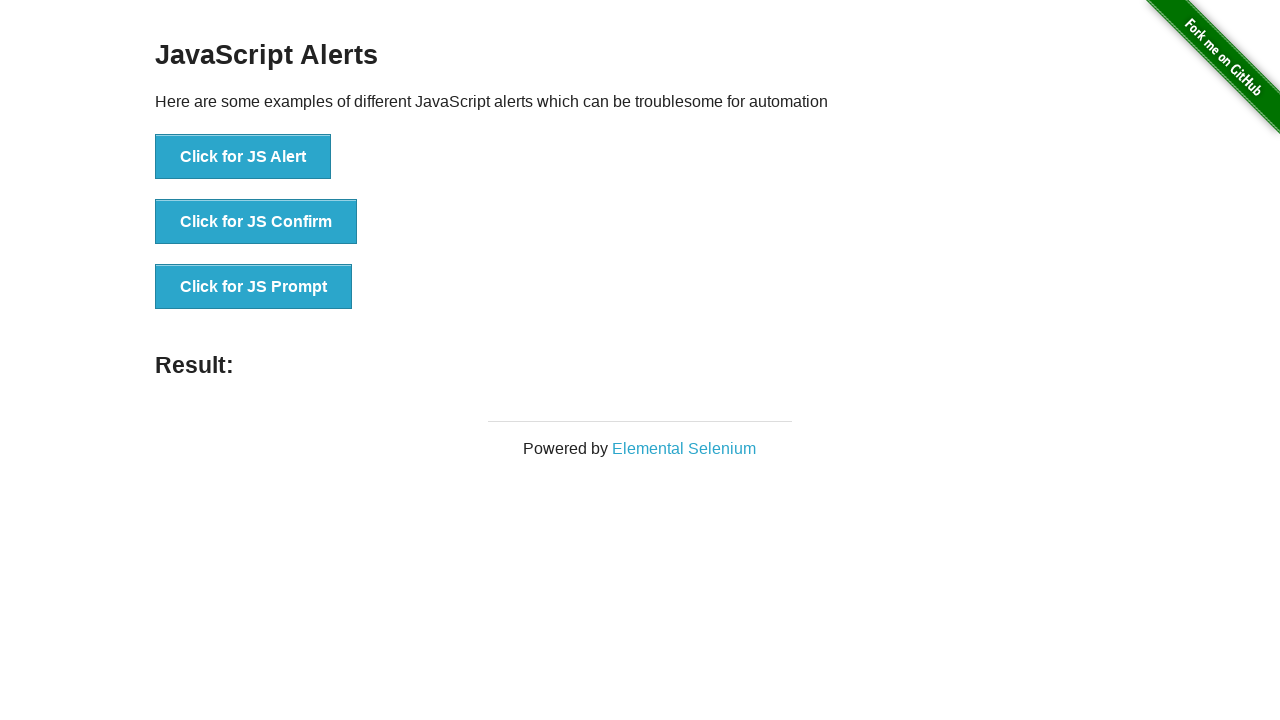

Clicked JS Alert button and accepted the alert dialog at (243, 157) on button:has-text('Click for JS Alert')
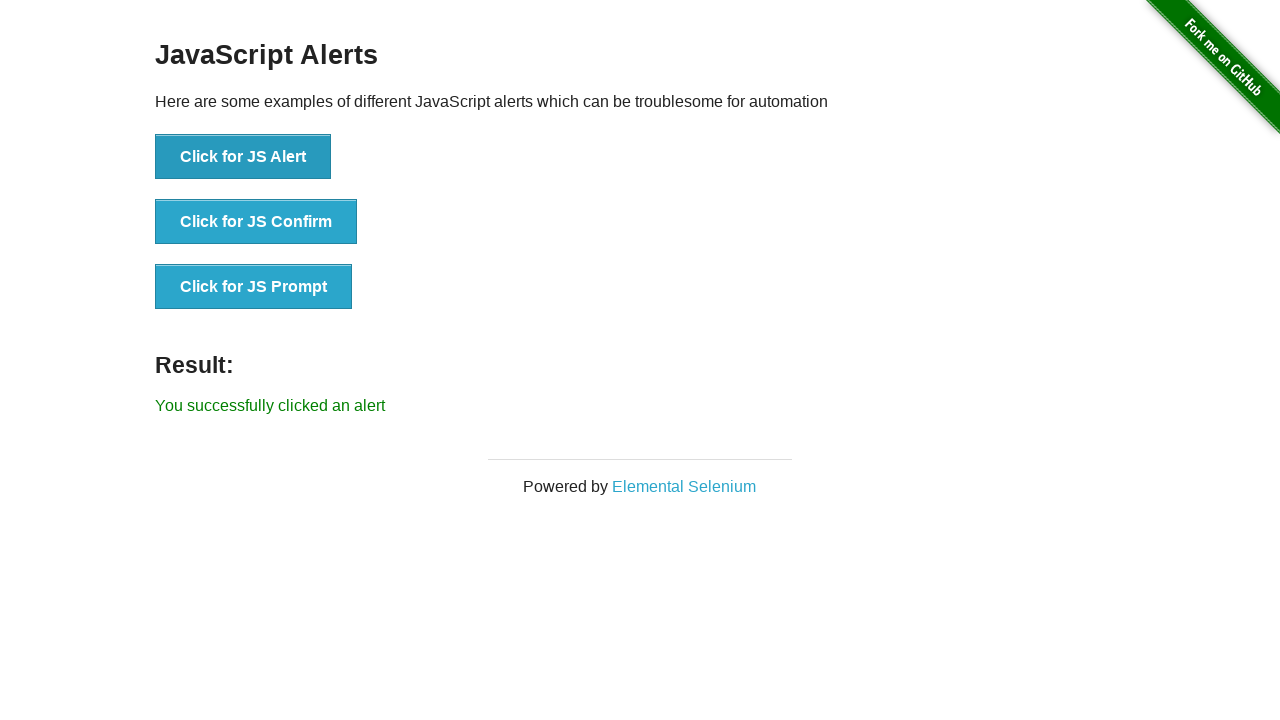

Alert result message displayed
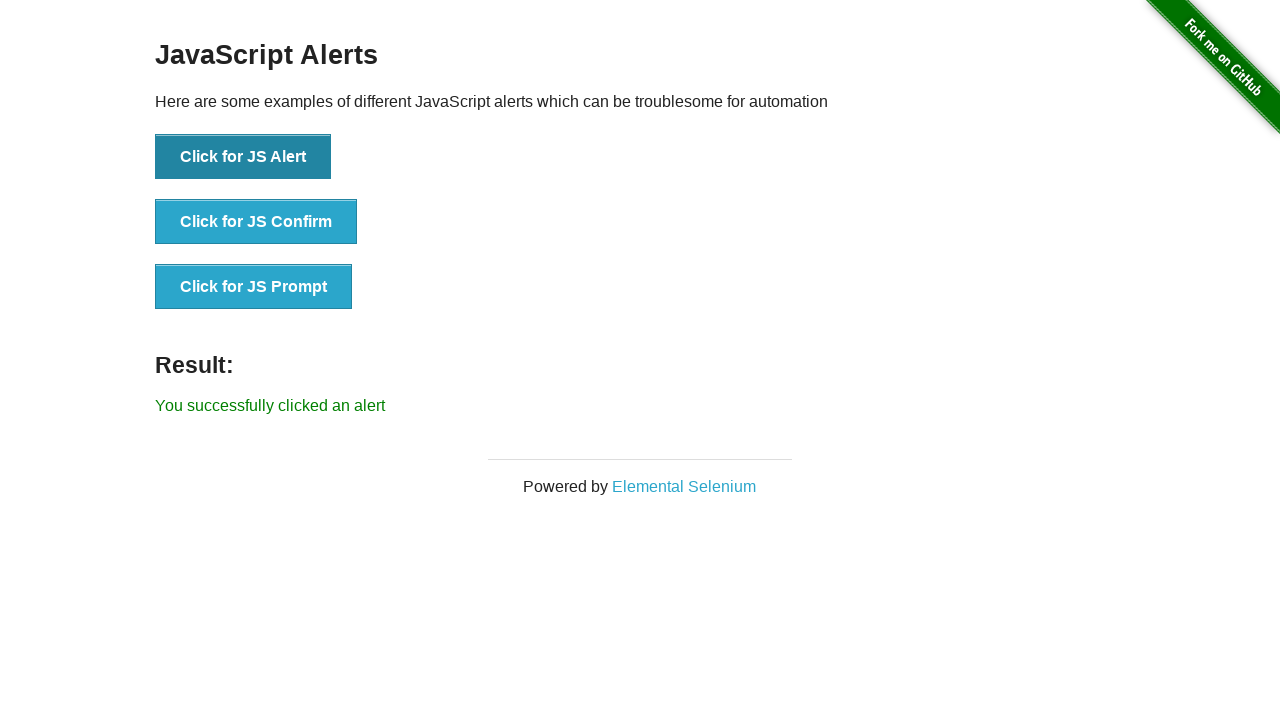

Clicked JS Confirm button and dismissed the confirm dialog at (256, 222) on button:has-text('Click for JS Confirm')
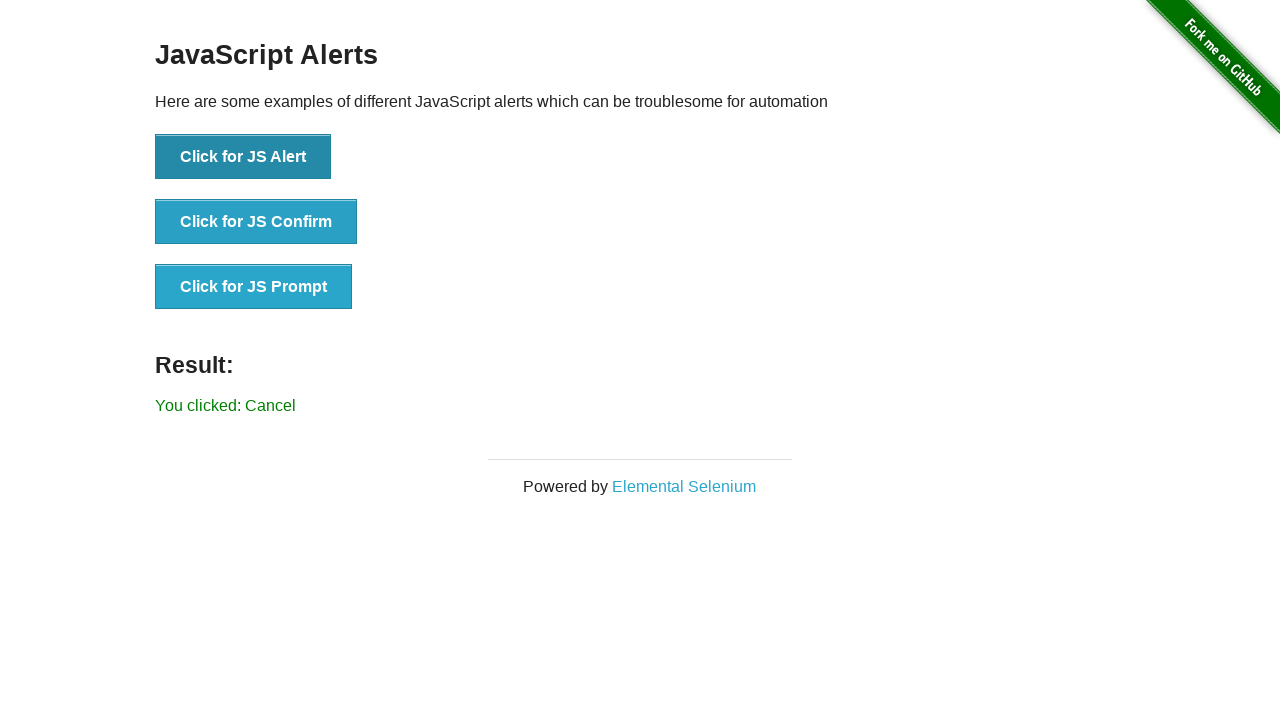

Confirm result message displayed
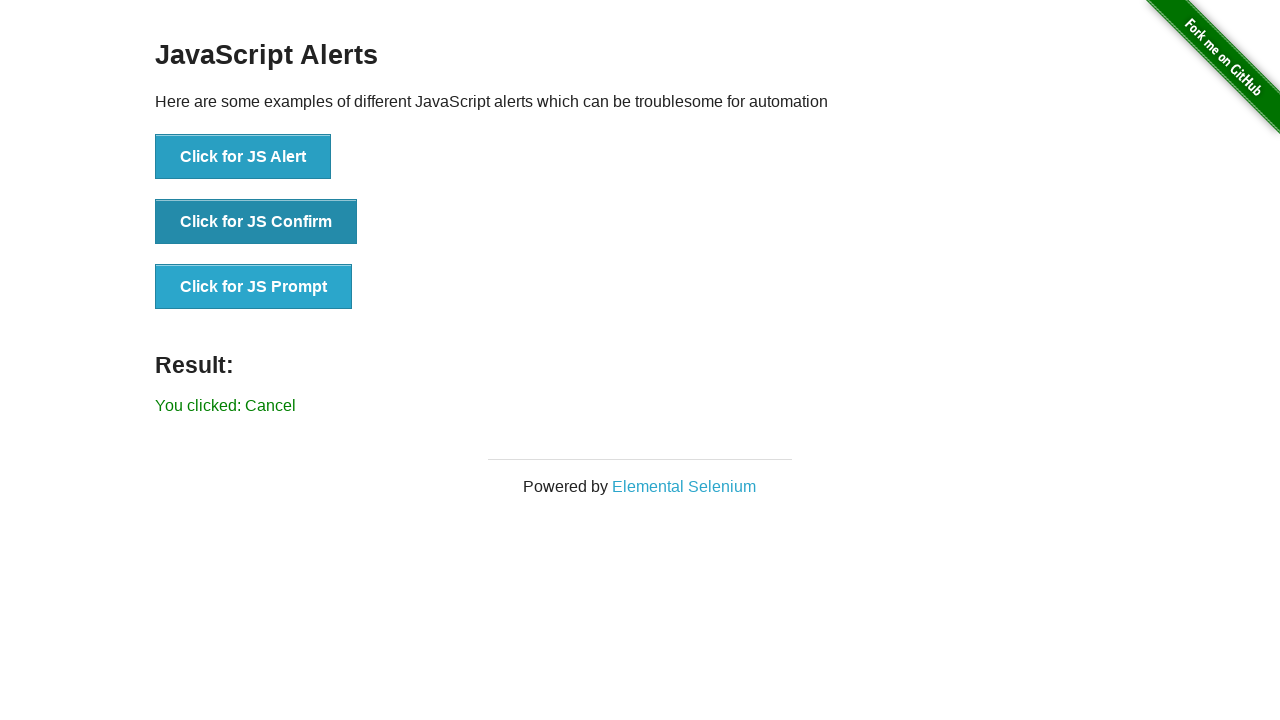

Clicked JS Prompt button and accepted the prompt dialog with text 'Hello from Playwright test!' at (254, 287) on button:has-text('Click for JS Prompt')
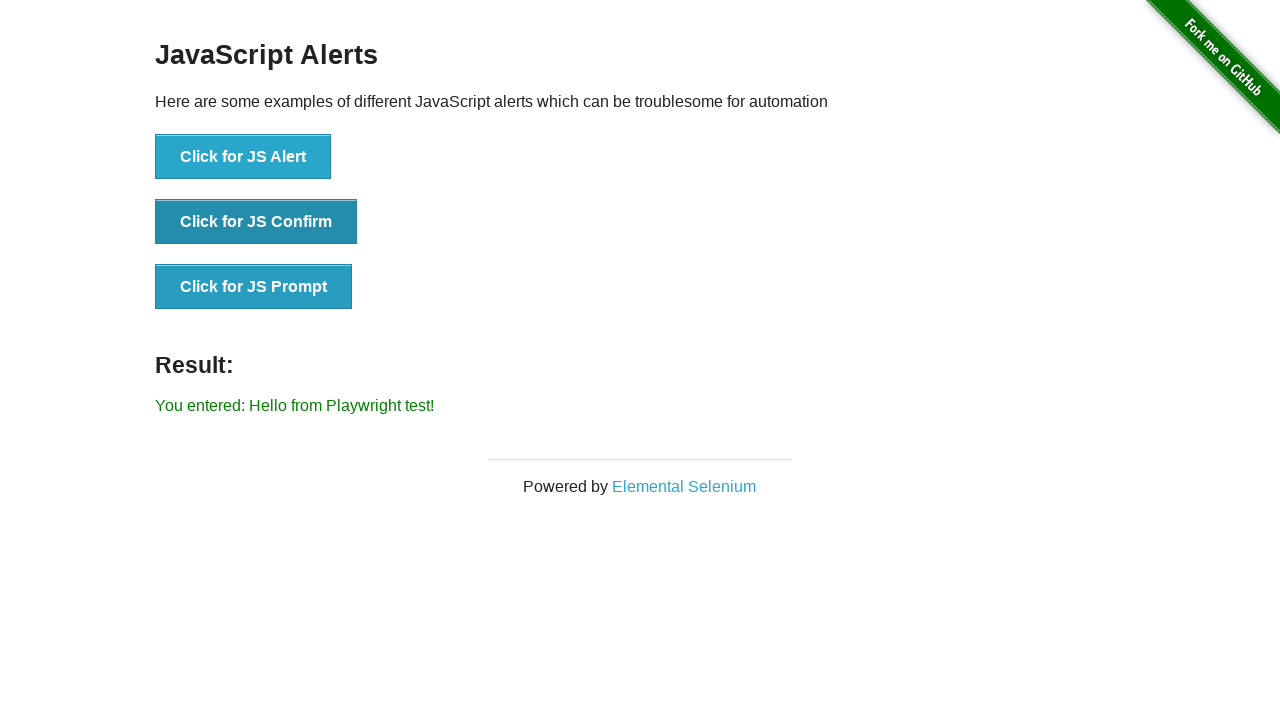

Prompt result message displayed
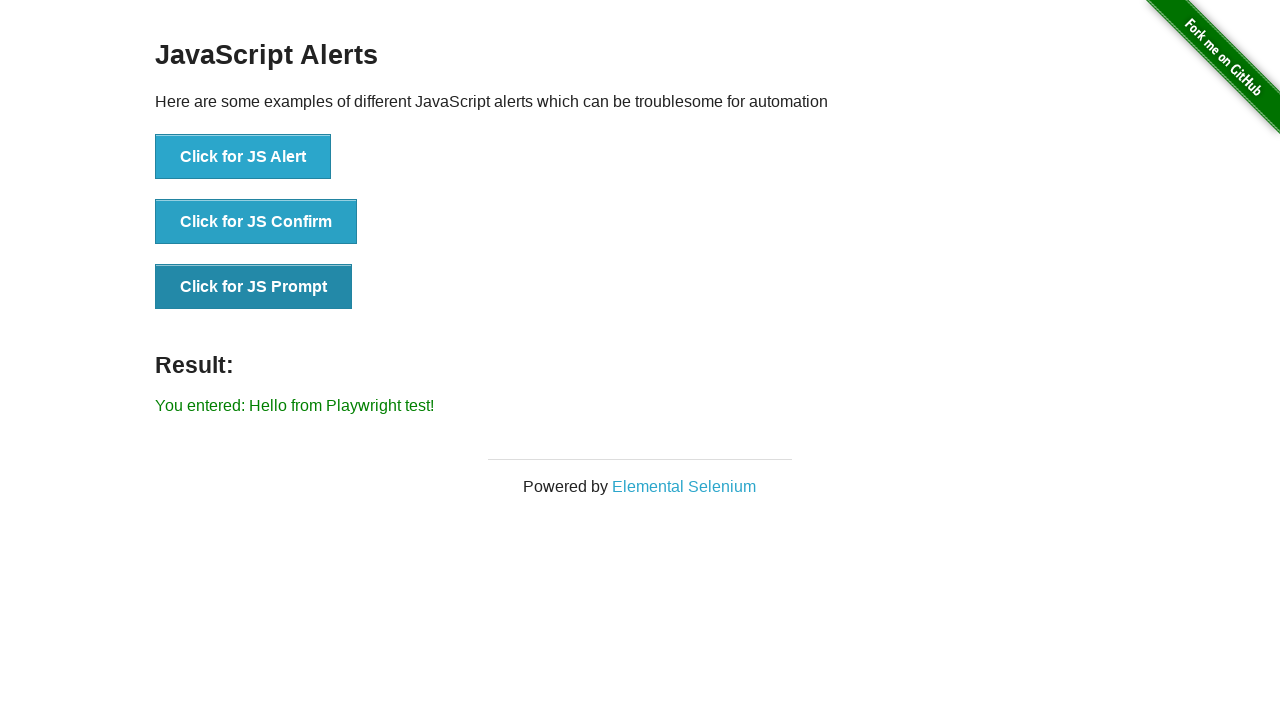

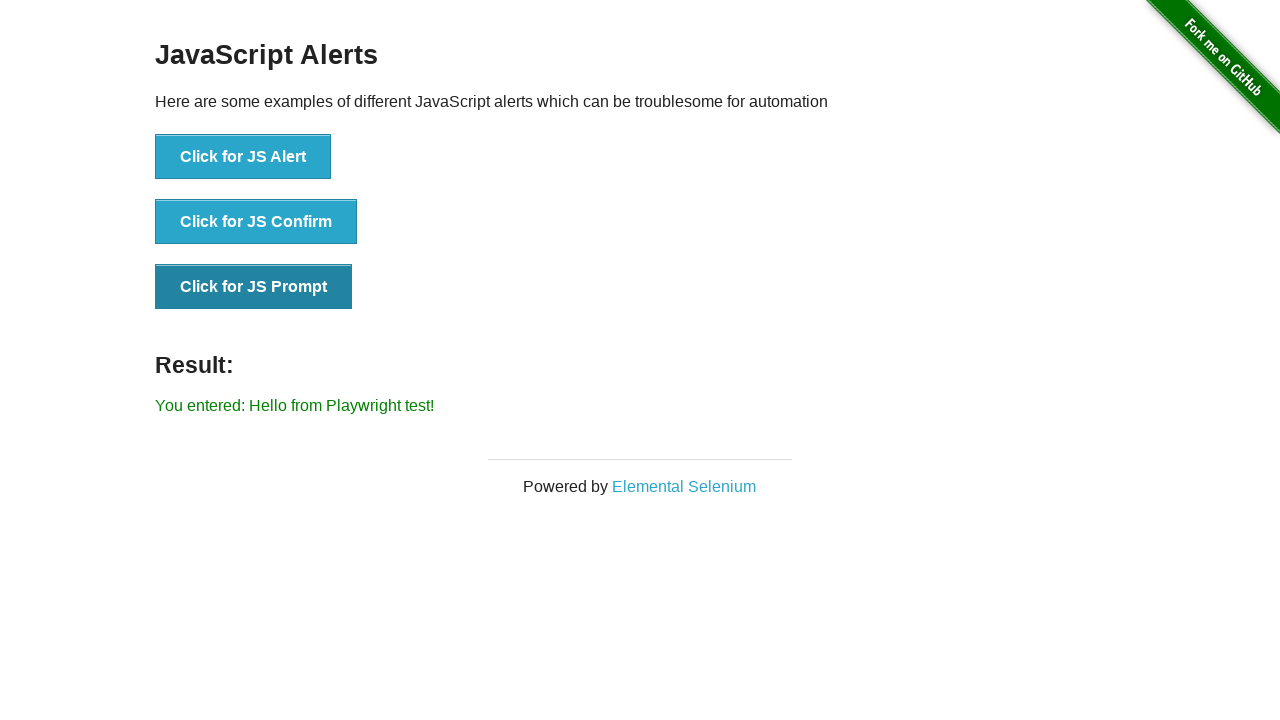